Navigates to login page and verifies the H2 heading text

Starting URL: https://the-internet.herokuapp.com/

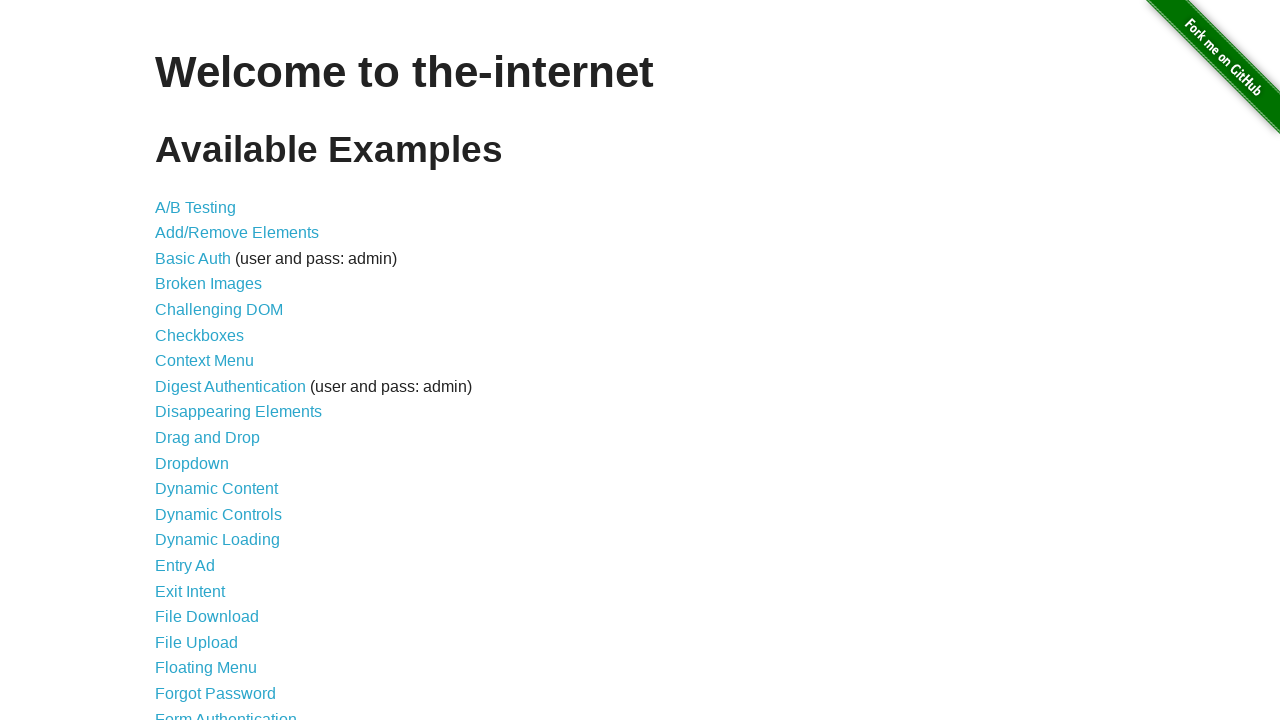

Clicked on Form Authentication link to navigate to login page at (226, 712) on xpath=//a[contains(@href, "/login")]
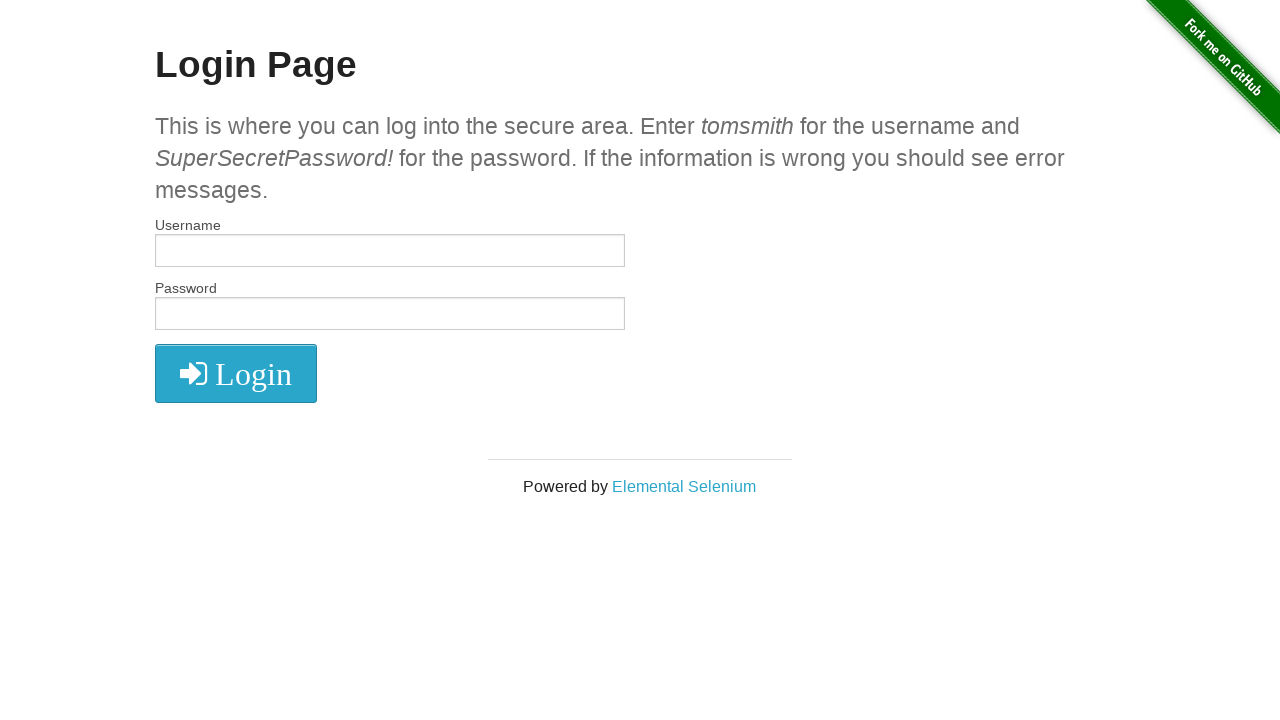

Retrieved H2 heading text from login page
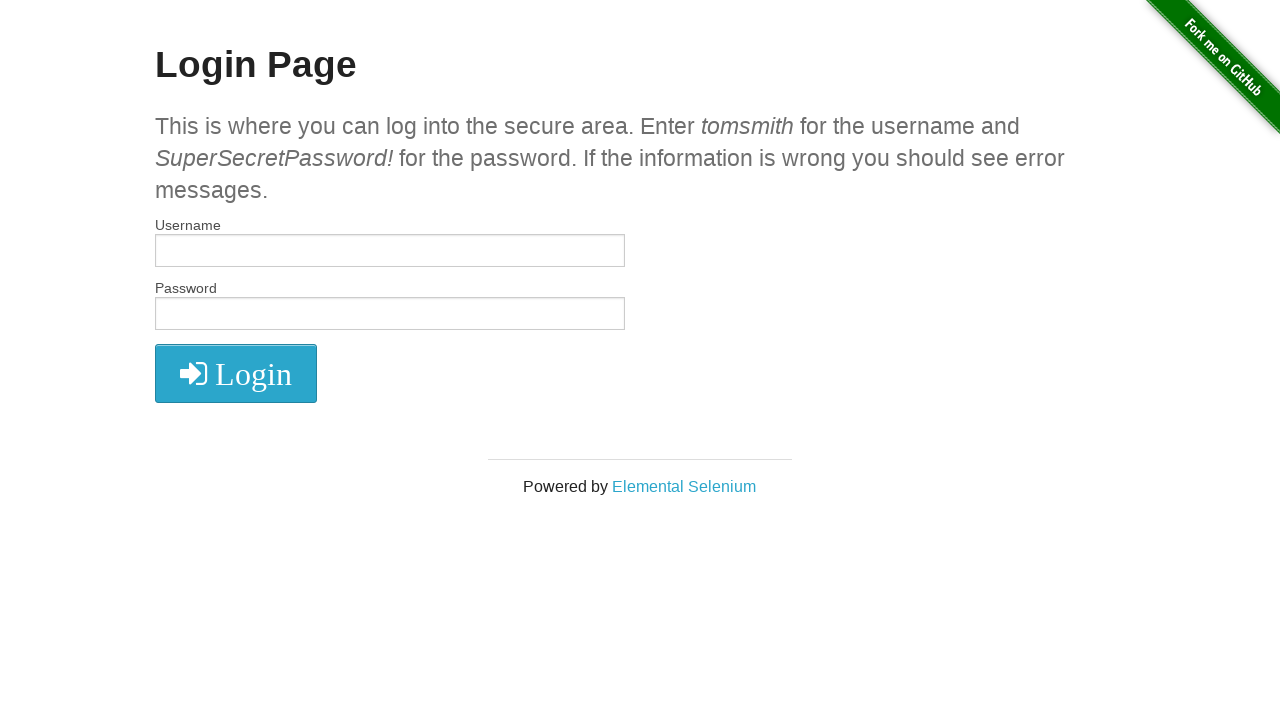

Verified H2 heading text equals 'Login Page'
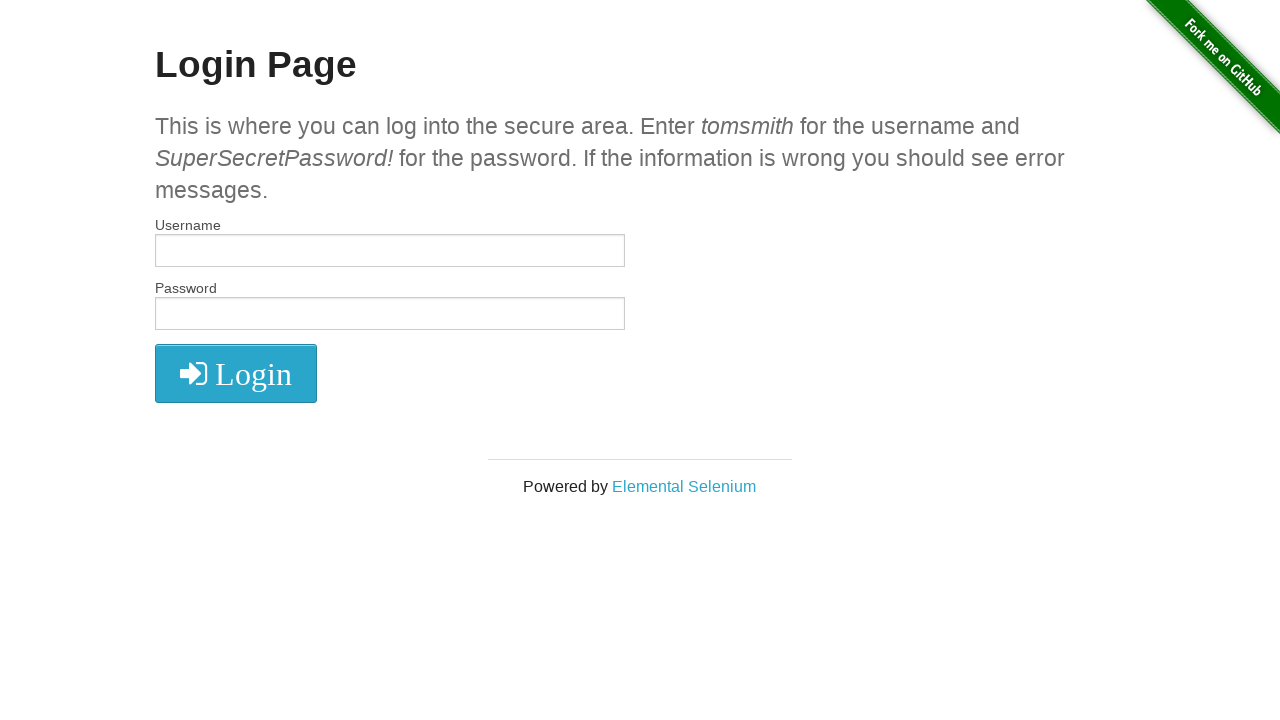

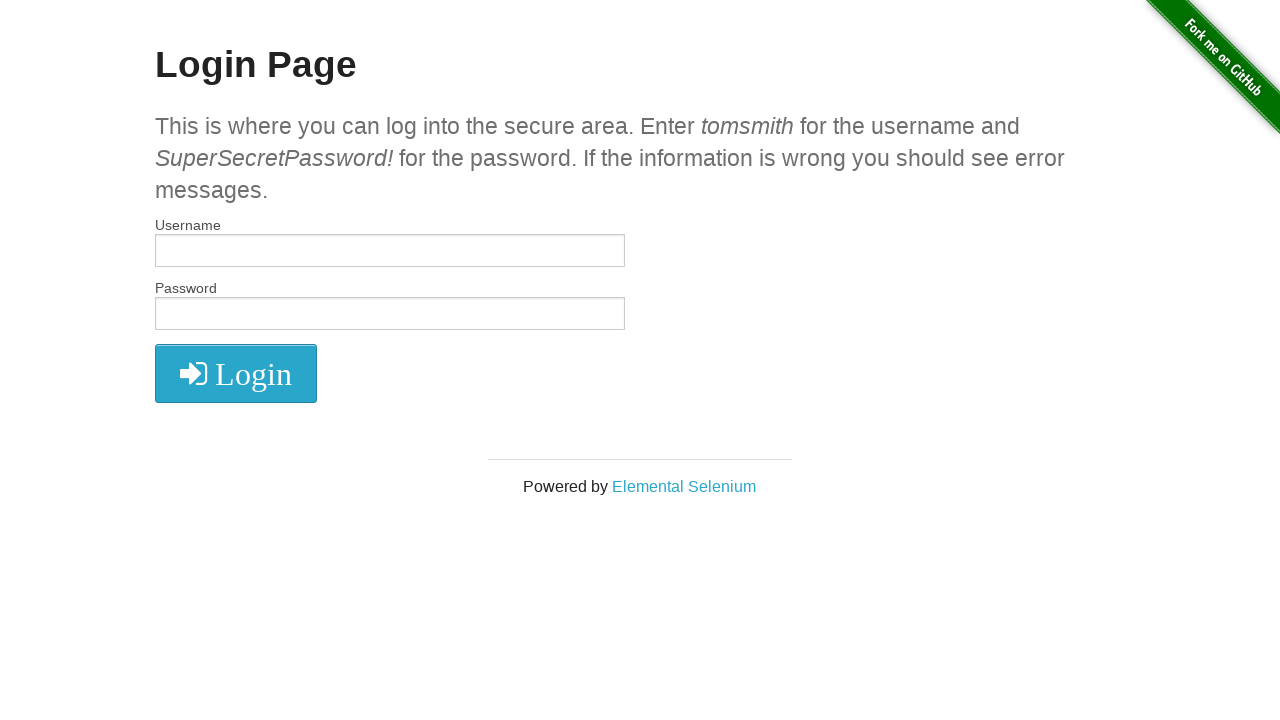